Tests confirm dialog handling by clicking a confirm button, accepting the dialog, and verifying the result message

Starting URL: https://testautomationpractice.blogspot.com/

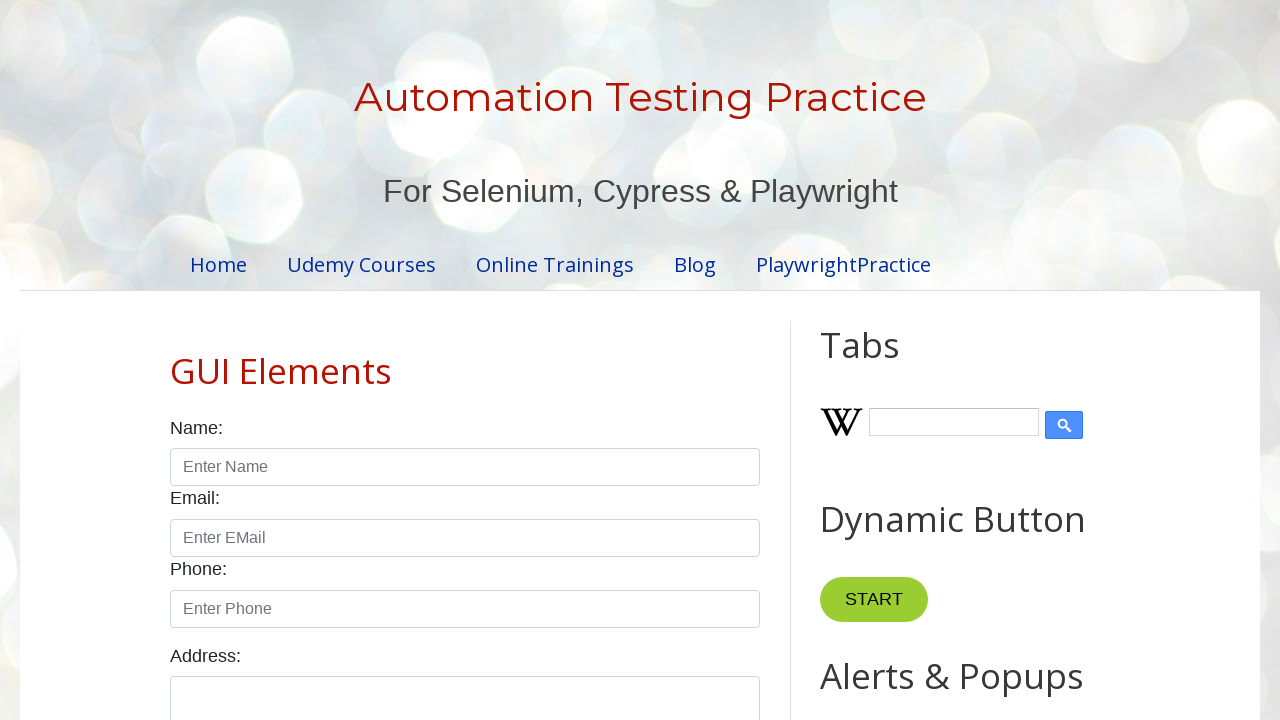

Set up dialog handler to accept confirm dialogs
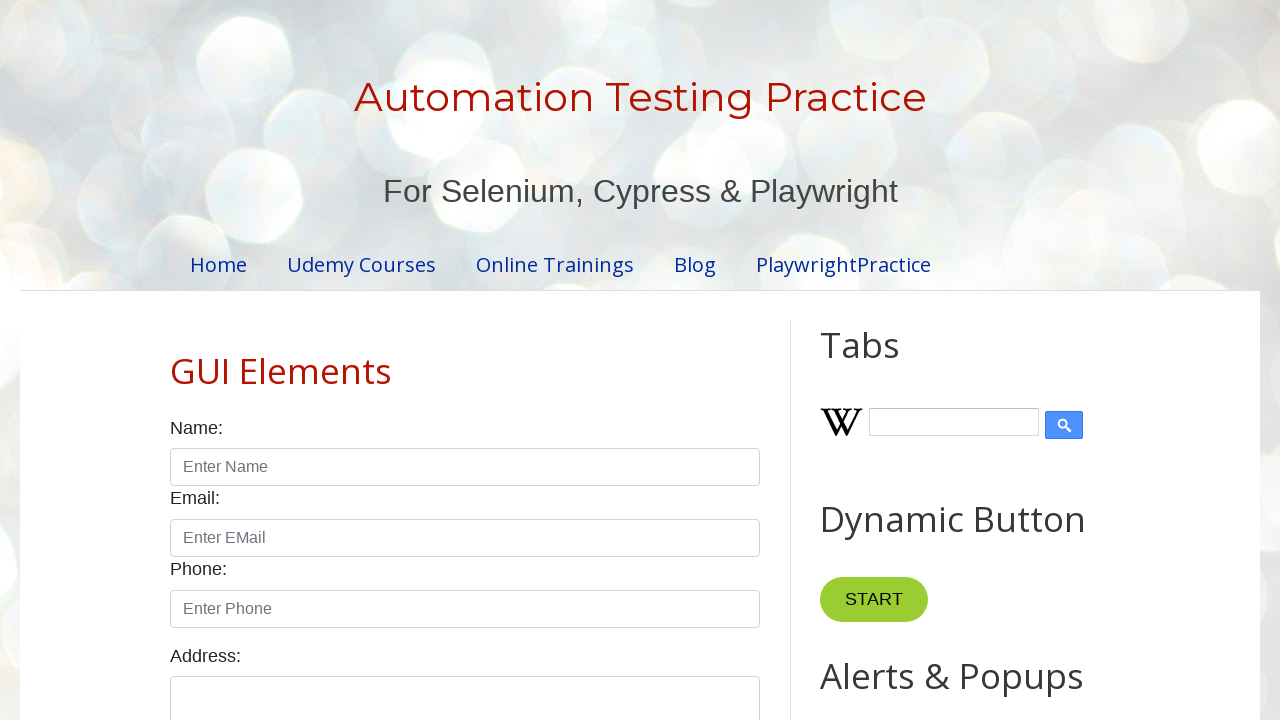

Clicked confirm button to trigger dialog at (912, 360) on xpath=//*[@id="confirmBtn"]
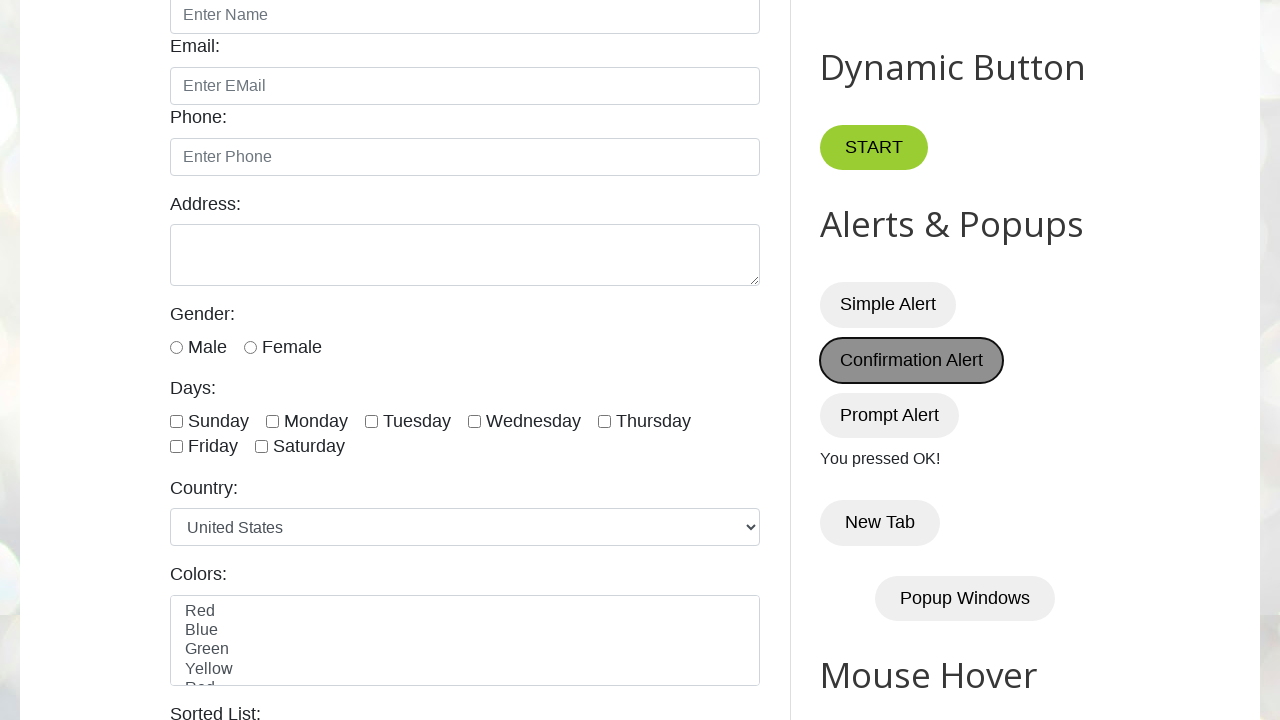

Result message element loaded after accepting dialog
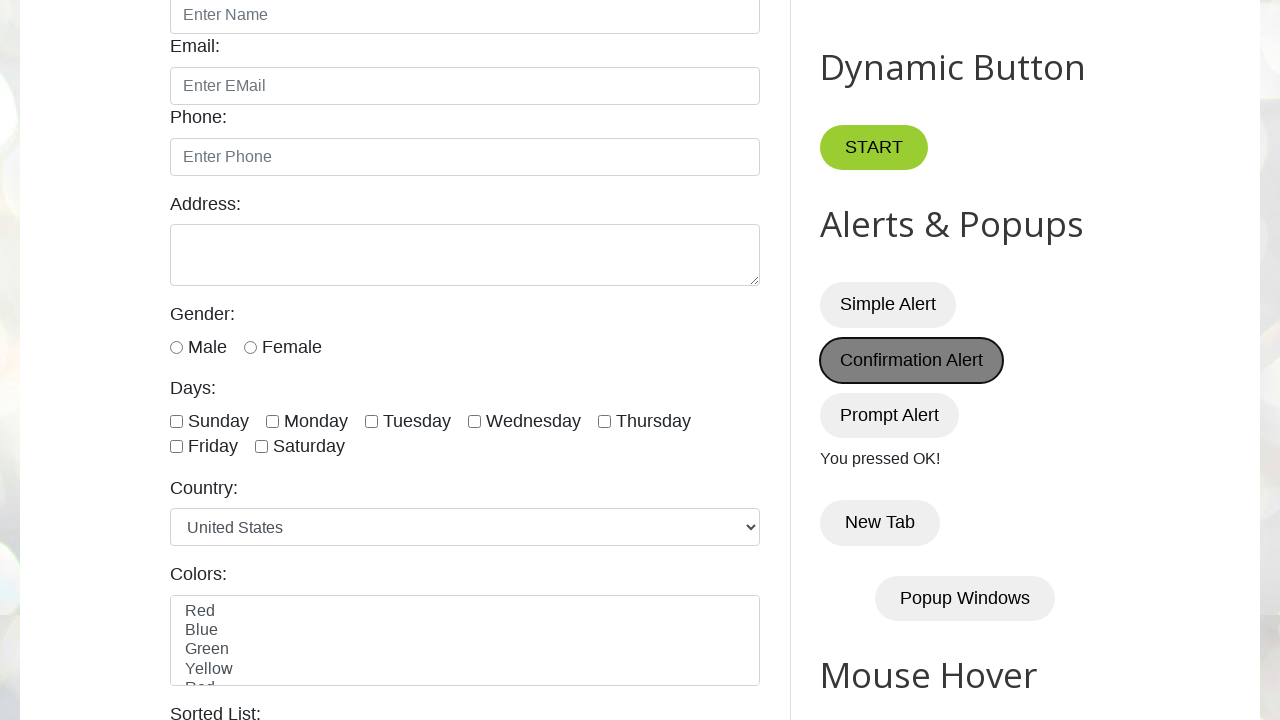

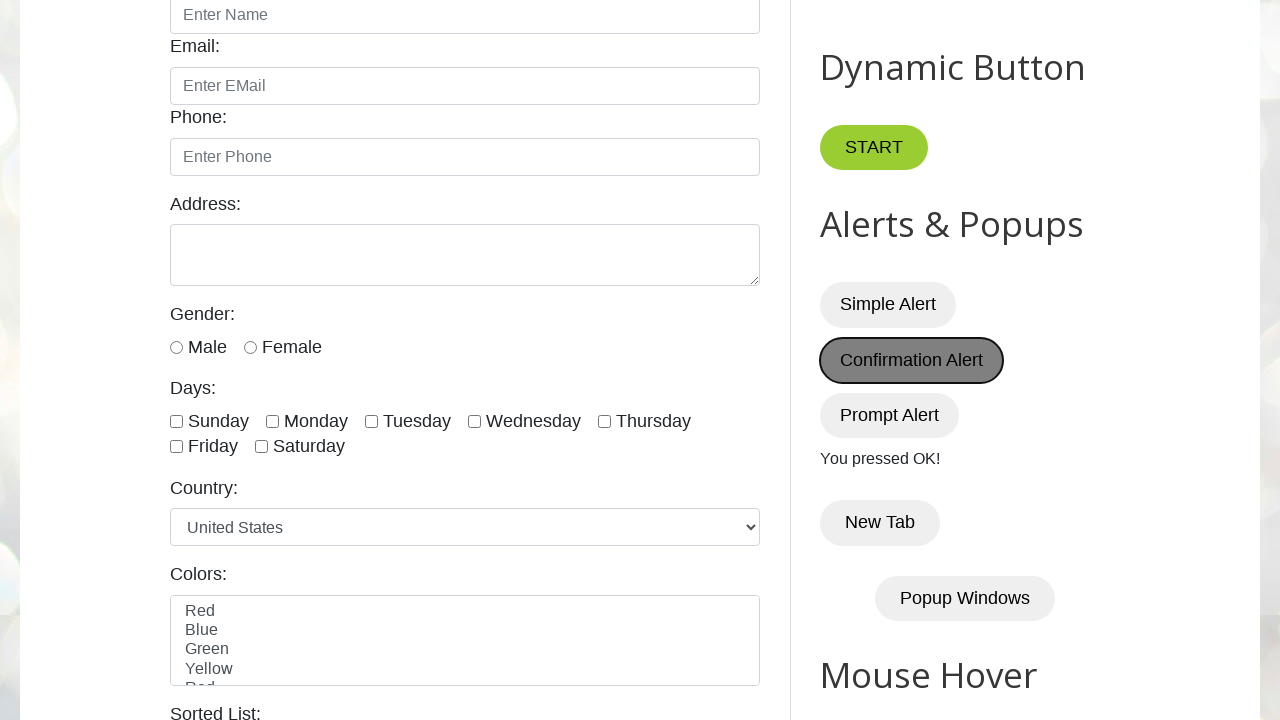